Tests that the Clear completed button is displayed with correct text when items are completed

Starting URL: https://demo.playwright.dev/todomvc

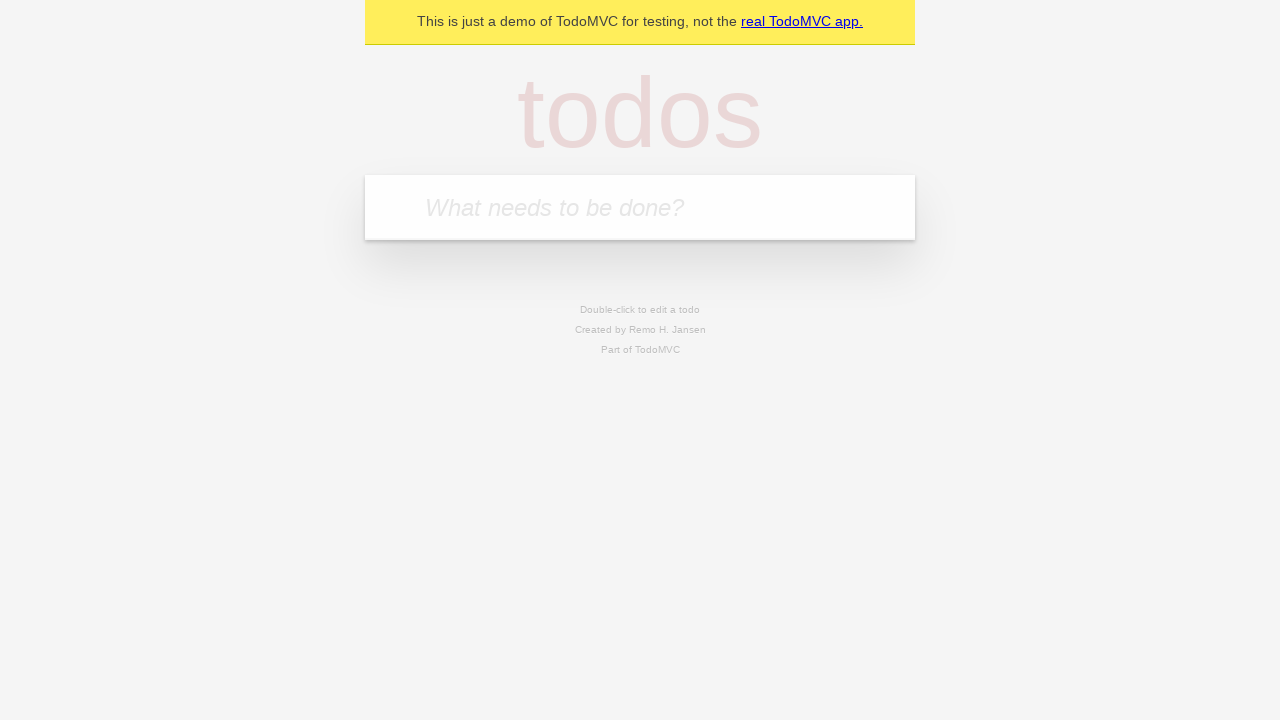

Filled new todo input with 'buy some cheese' on internal:attr=[placeholder="What needs to be done?"i]
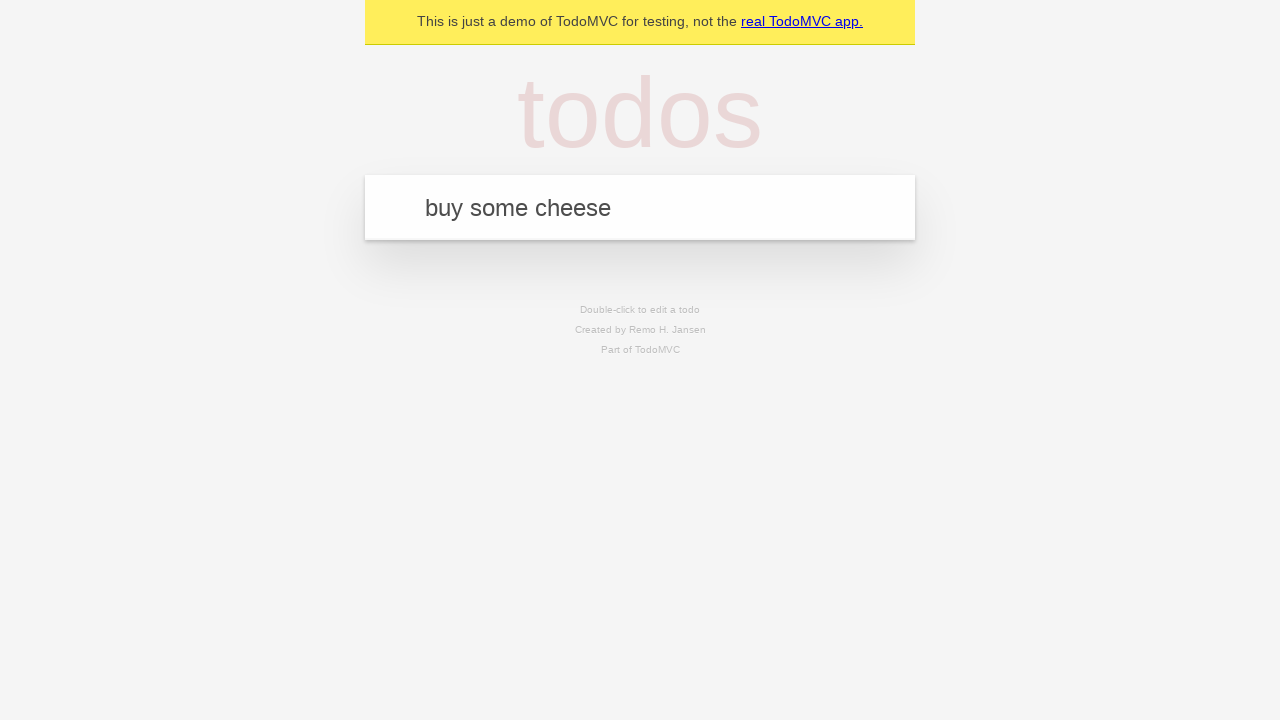

Pressed Enter to add todo 'buy some cheese' on internal:attr=[placeholder="What needs to be done?"i]
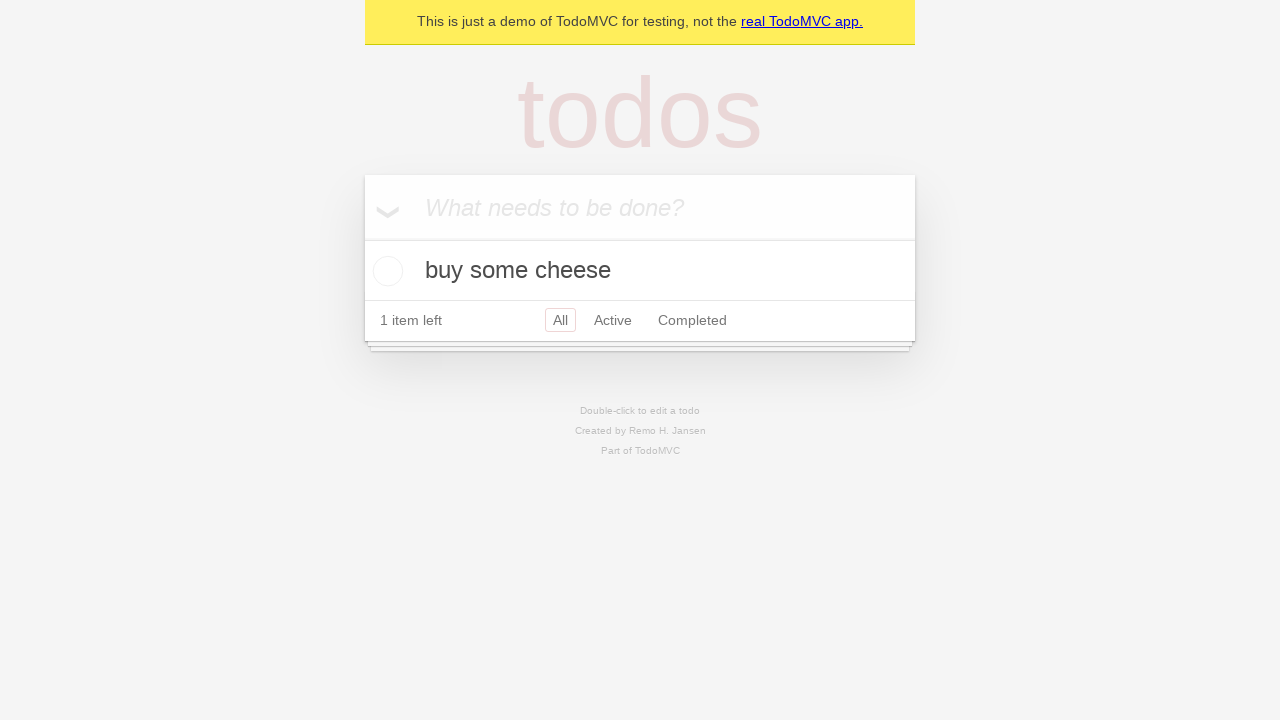

Filled new todo input with 'feed the cat' on internal:attr=[placeholder="What needs to be done?"i]
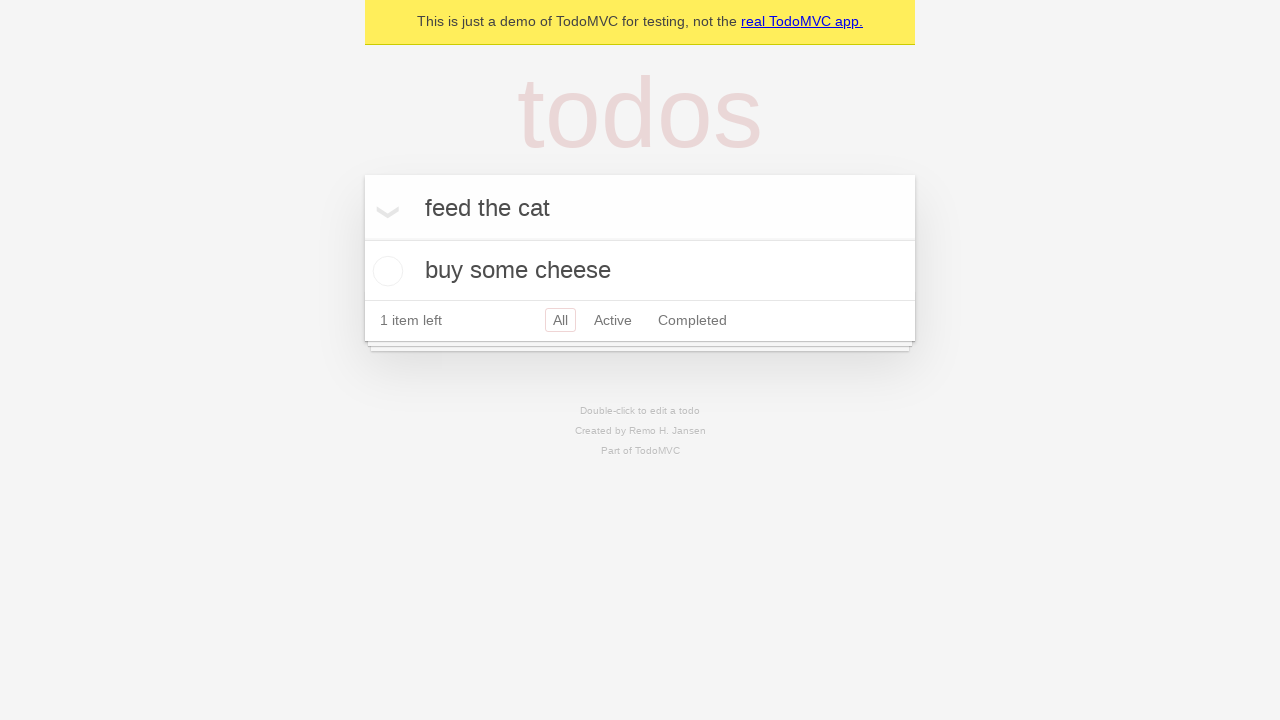

Pressed Enter to add todo 'feed the cat' on internal:attr=[placeholder="What needs to be done?"i]
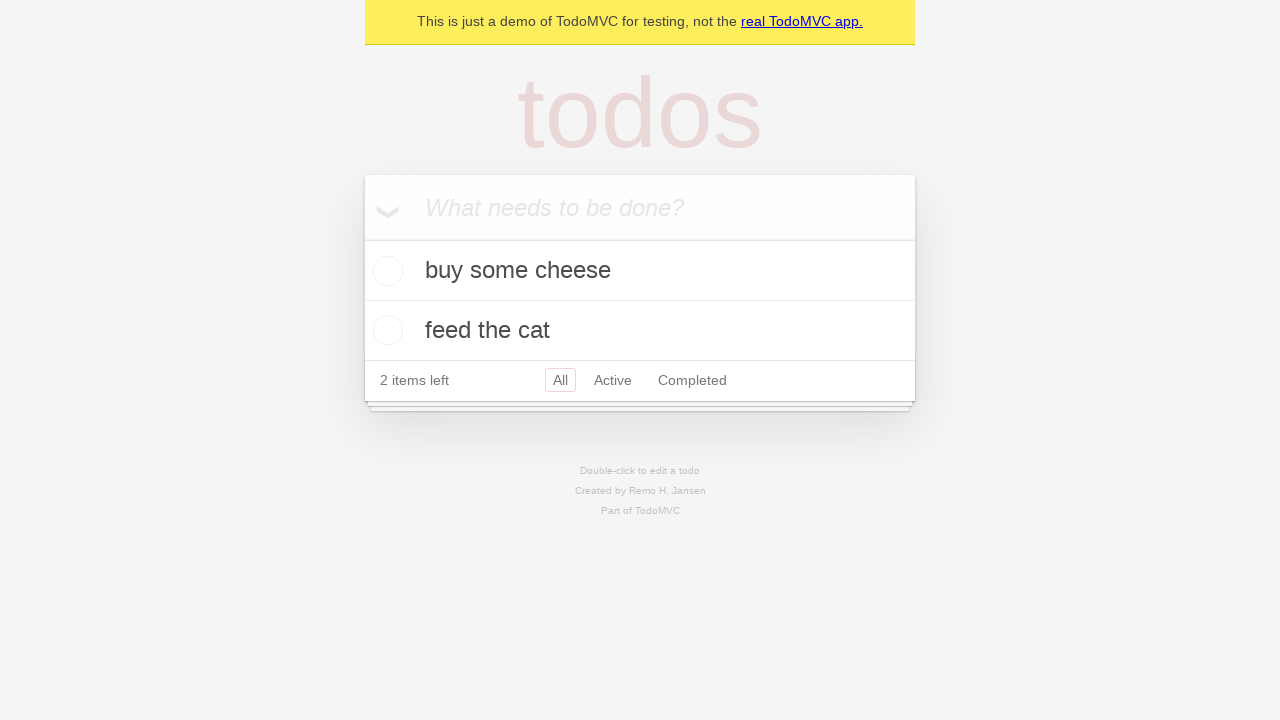

Filled new todo input with 'book a doctors appointment' on internal:attr=[placeholder="What needs to be done?"i]
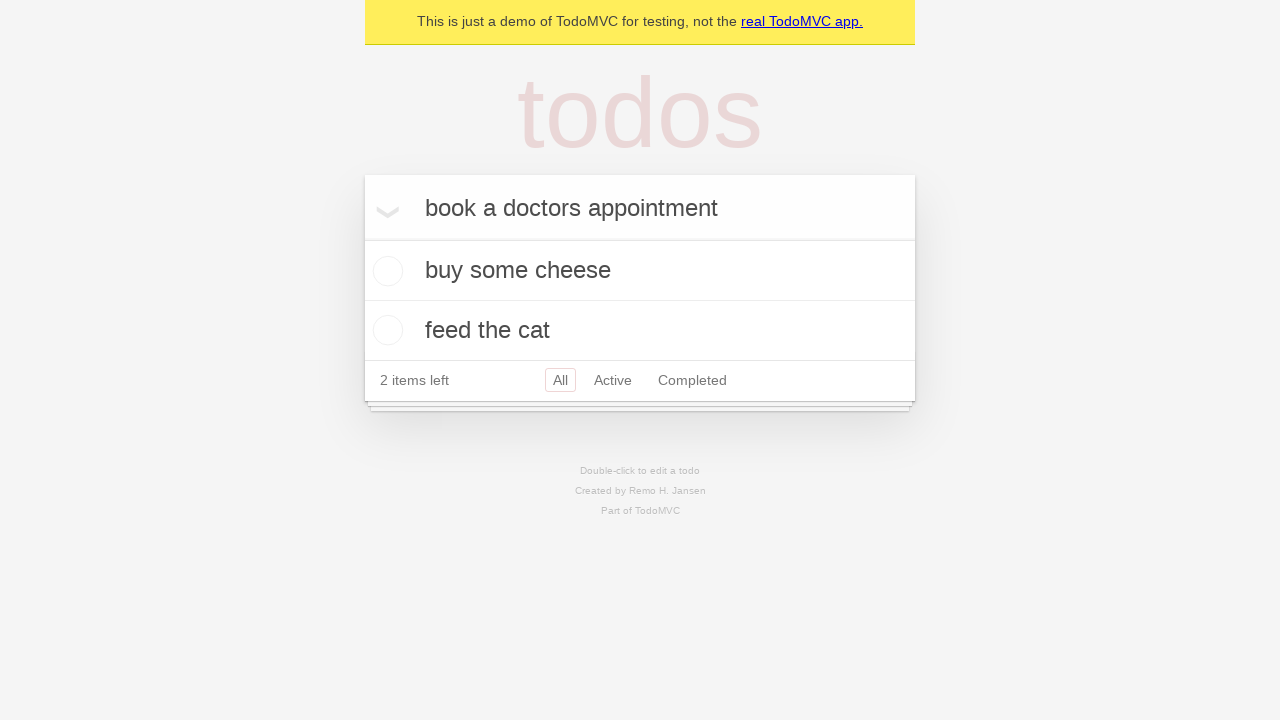

Pressed Enter to add todo 'book a doctors appointment' on internal:attr=[placeholder="What needs to be done?"i]
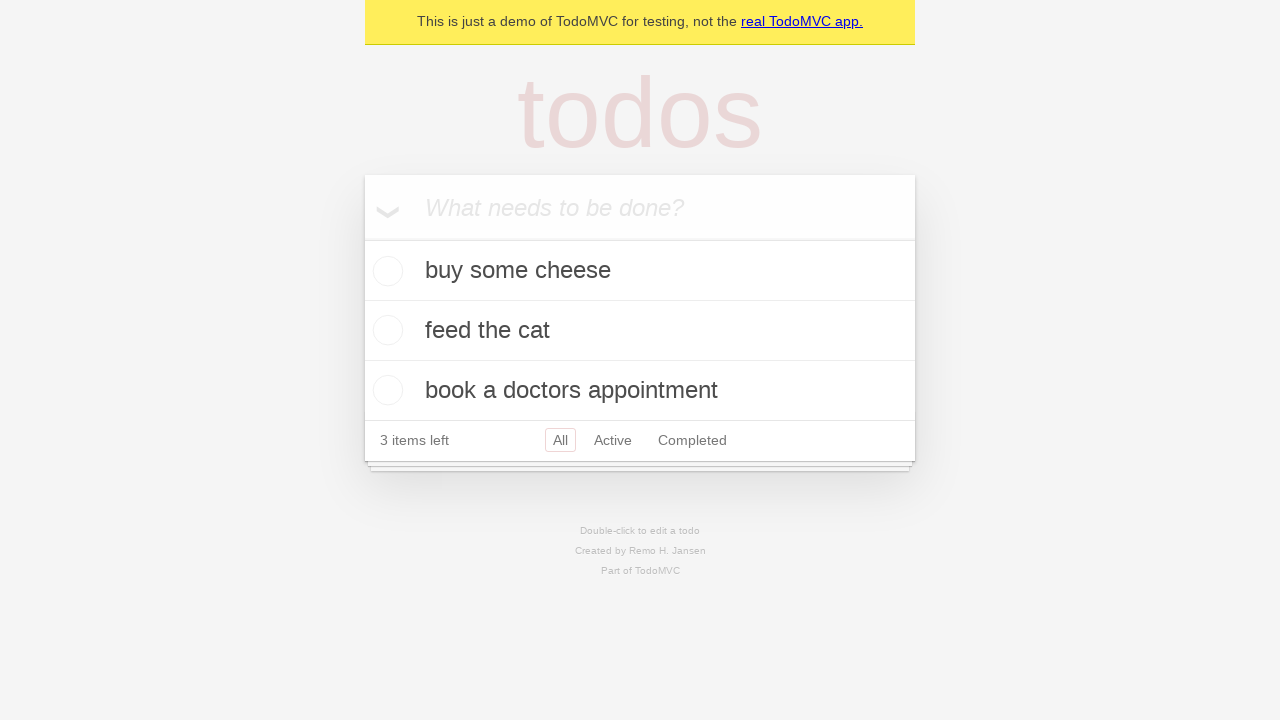

Waited for all 3 todo items to be displayed
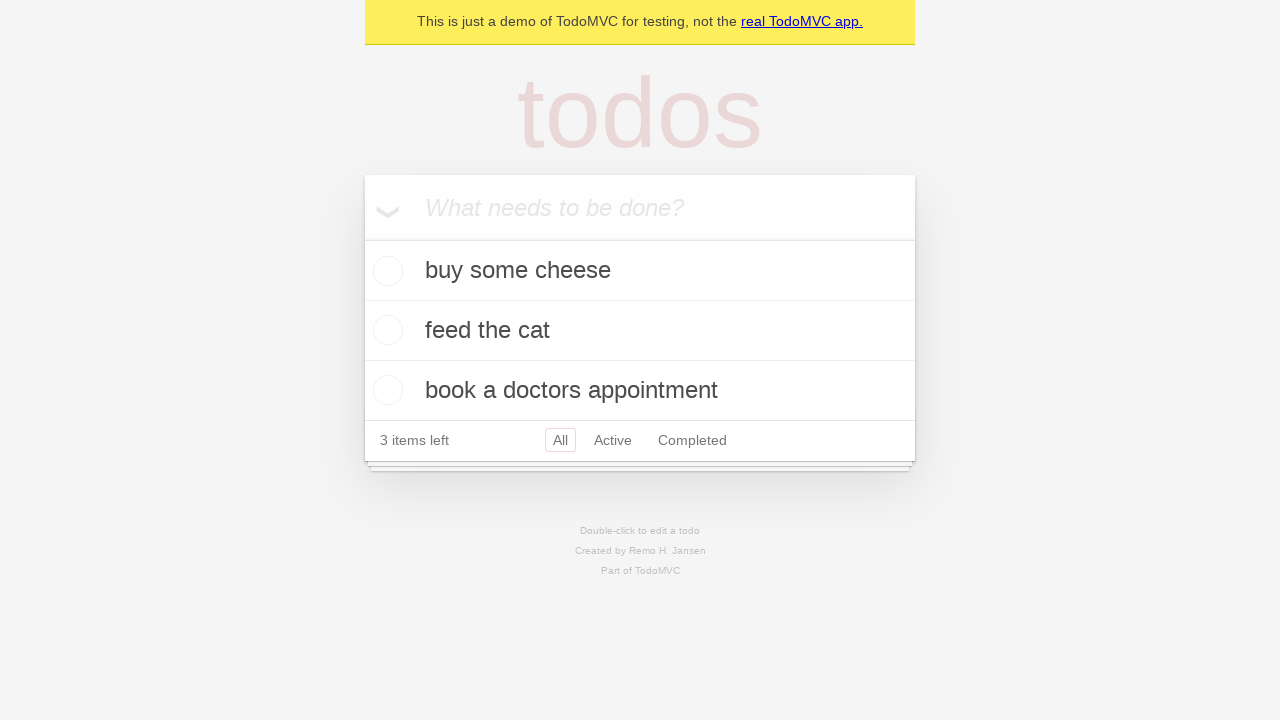

Checked the first todo item as completed at (385, 271) on .todo-list li .toggle >> nth=0
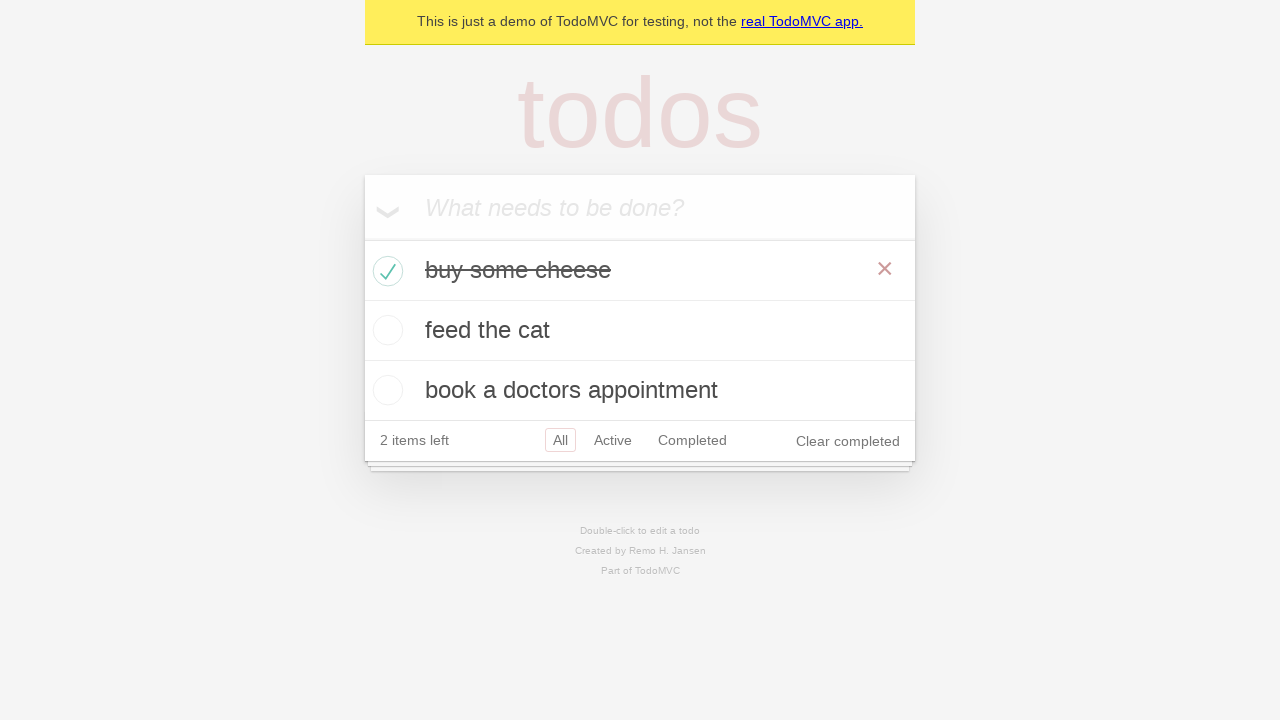

Verified 'Clear completed' button is visible with correct text
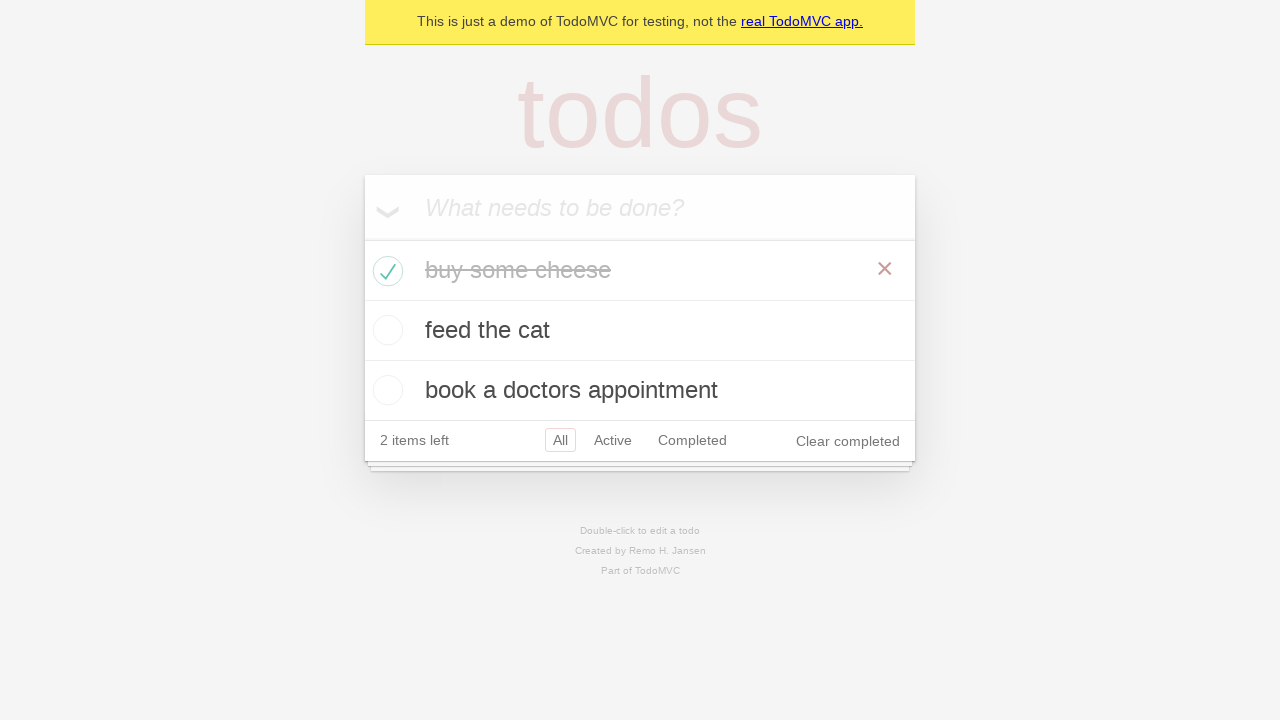

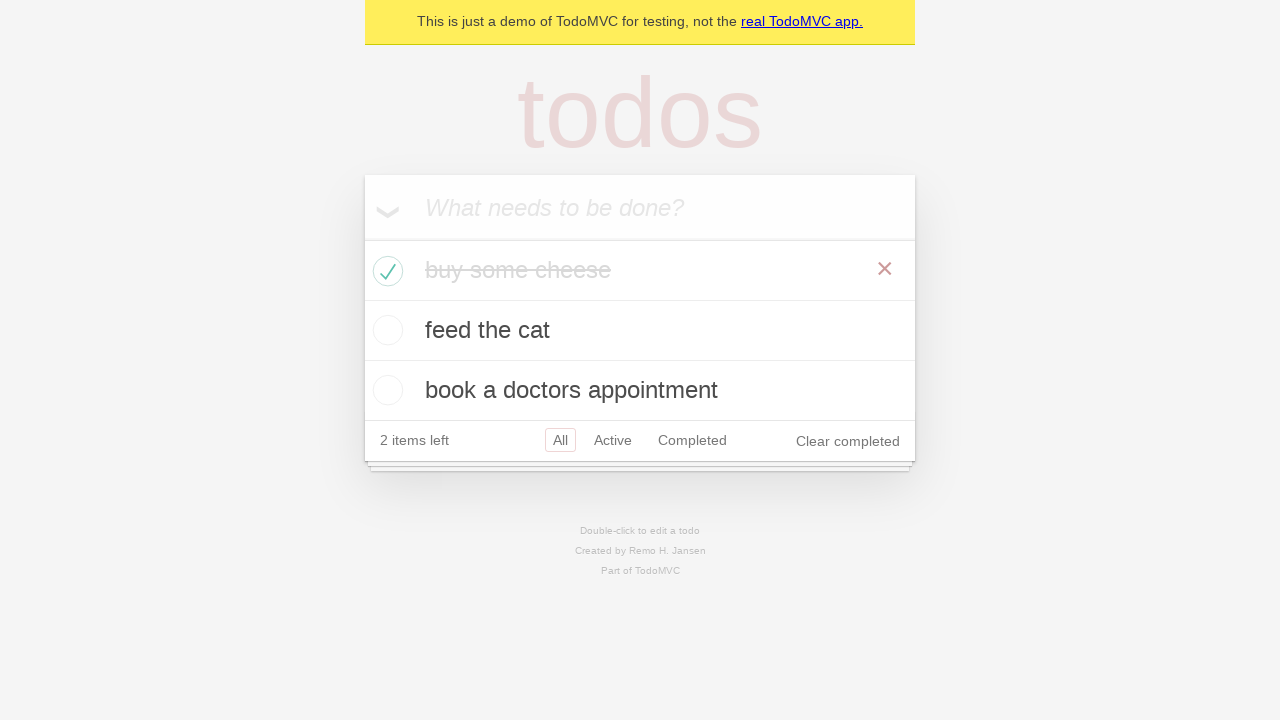